Tests tooltip interaction by hovering over a social media link element in the footer and clicking it to verify hover/tooltip functionality.

Starting URL: https://www.globalsqa.com/demo-site/tooltip/#Image%20Based

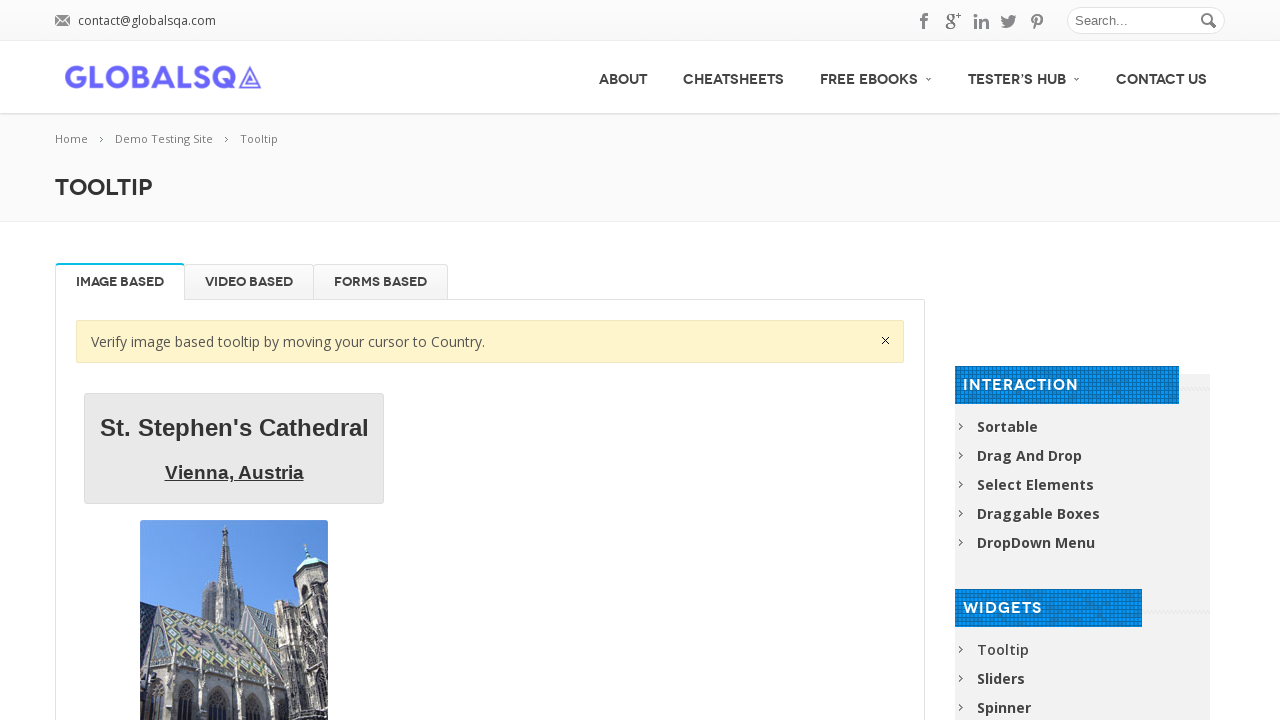

Located social media link element in footer
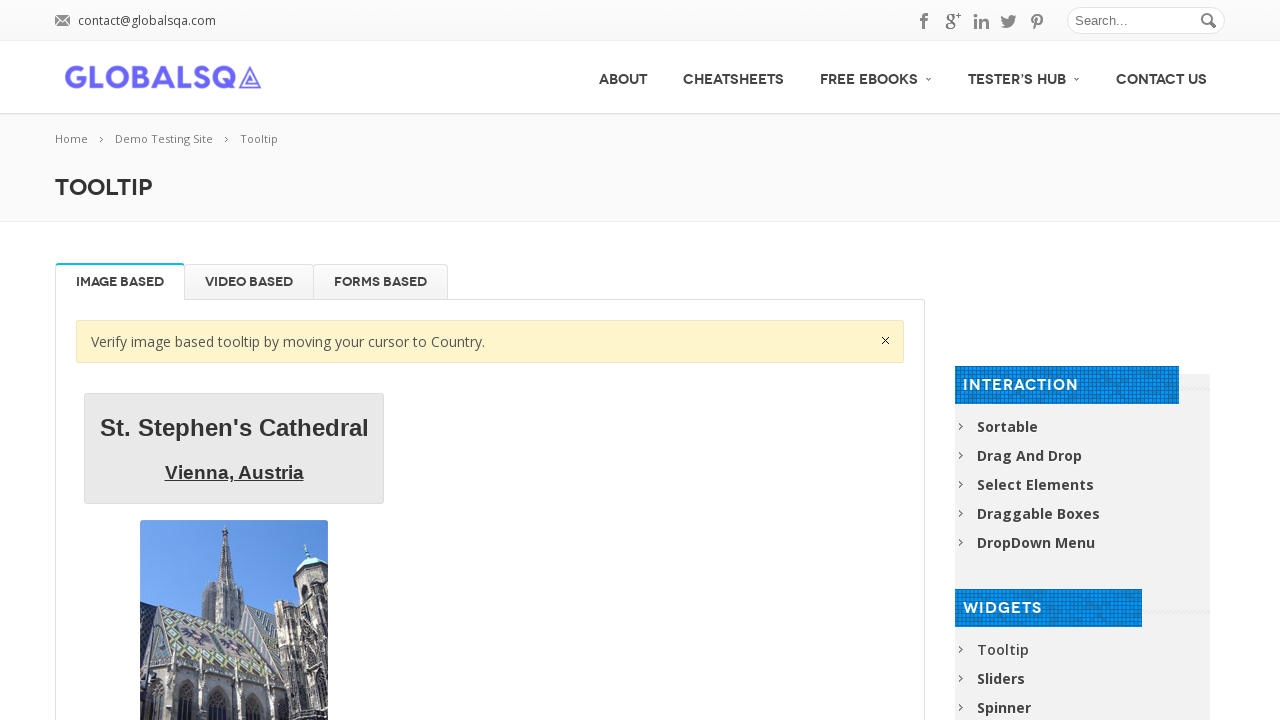

Hovered over social media link to trigger tooltip at (1060, 685) on xpath=//*[@id='footer']/div[2]/div/div/div/div/a[5]
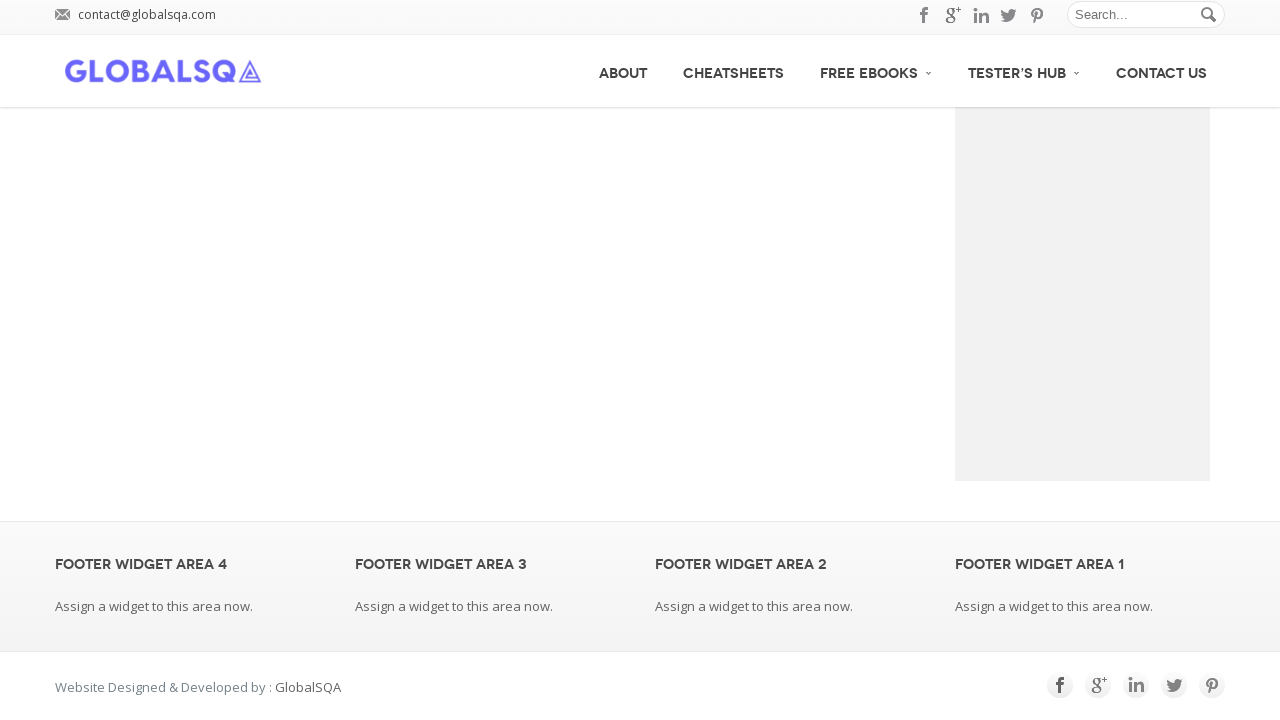

Clicked social media link in footer at (1060, 685) on xpath=//*[@id='footer']/div[2]/div/div/div/div/a[5]
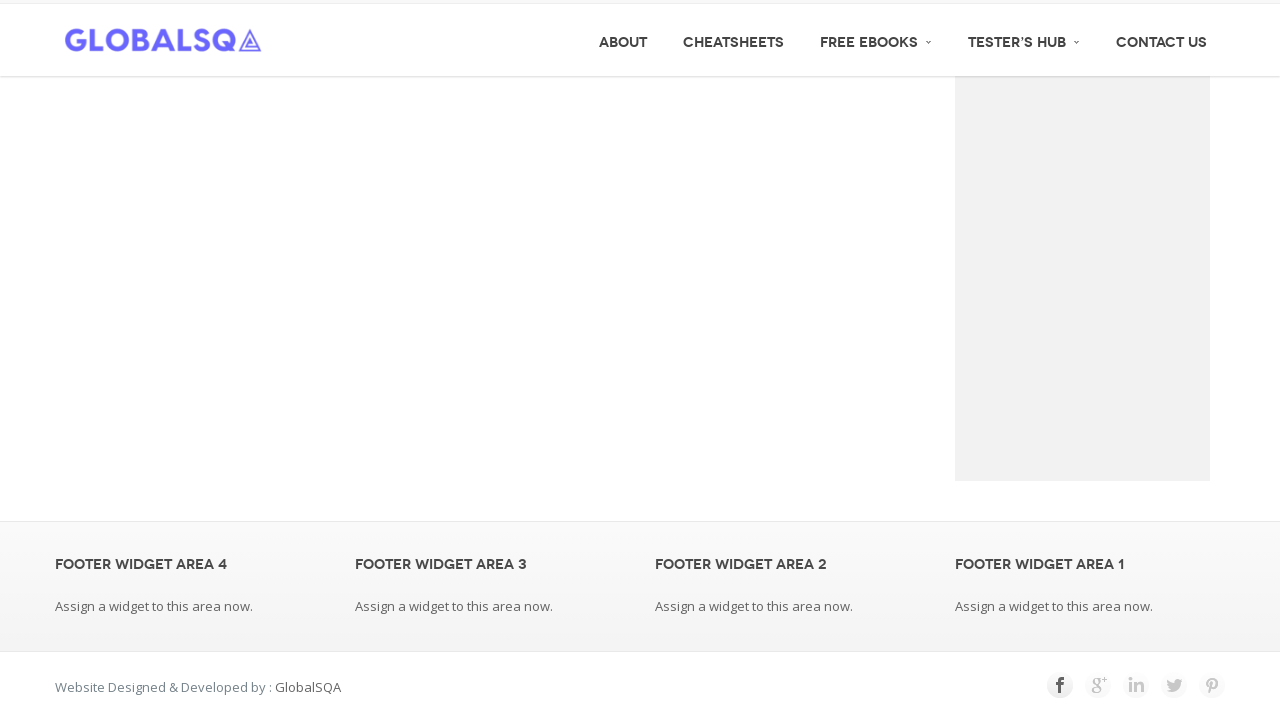

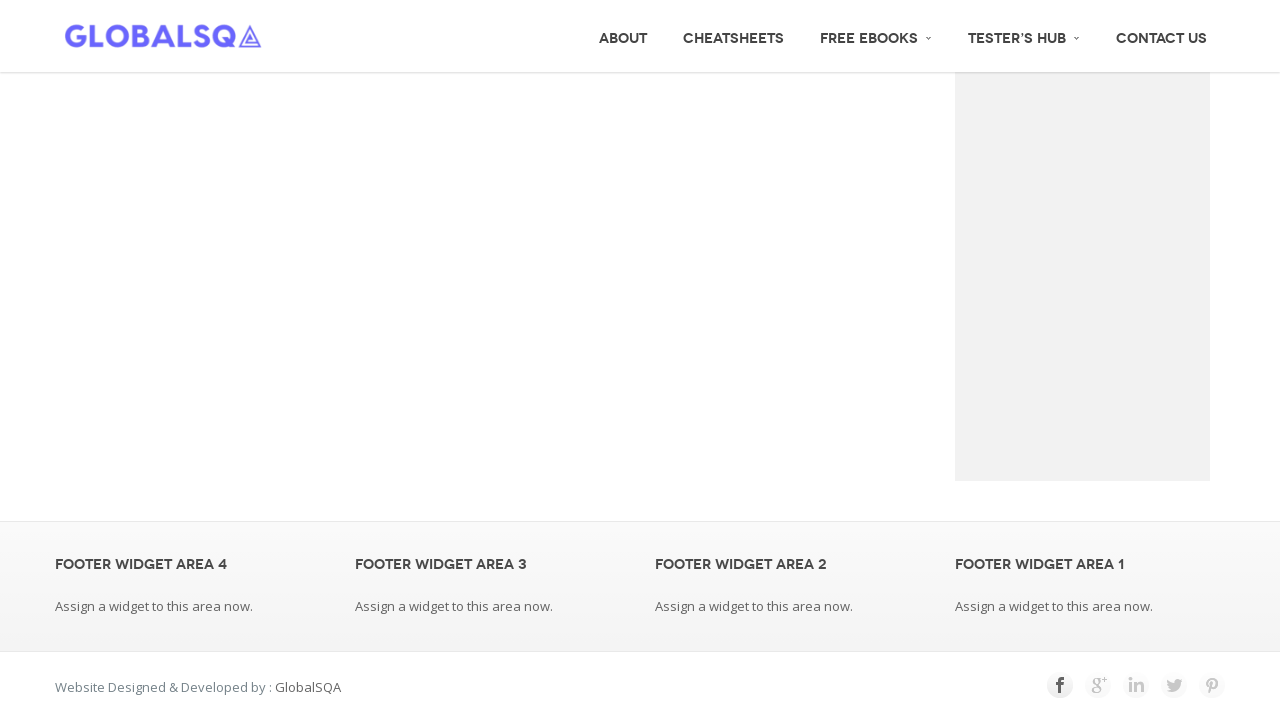